Tests GitHub's advanced search form by filling in search term, repository owner, date filter, and language, then submitting the form to perform a search.

Starting URL: https://github.com/search/advanced

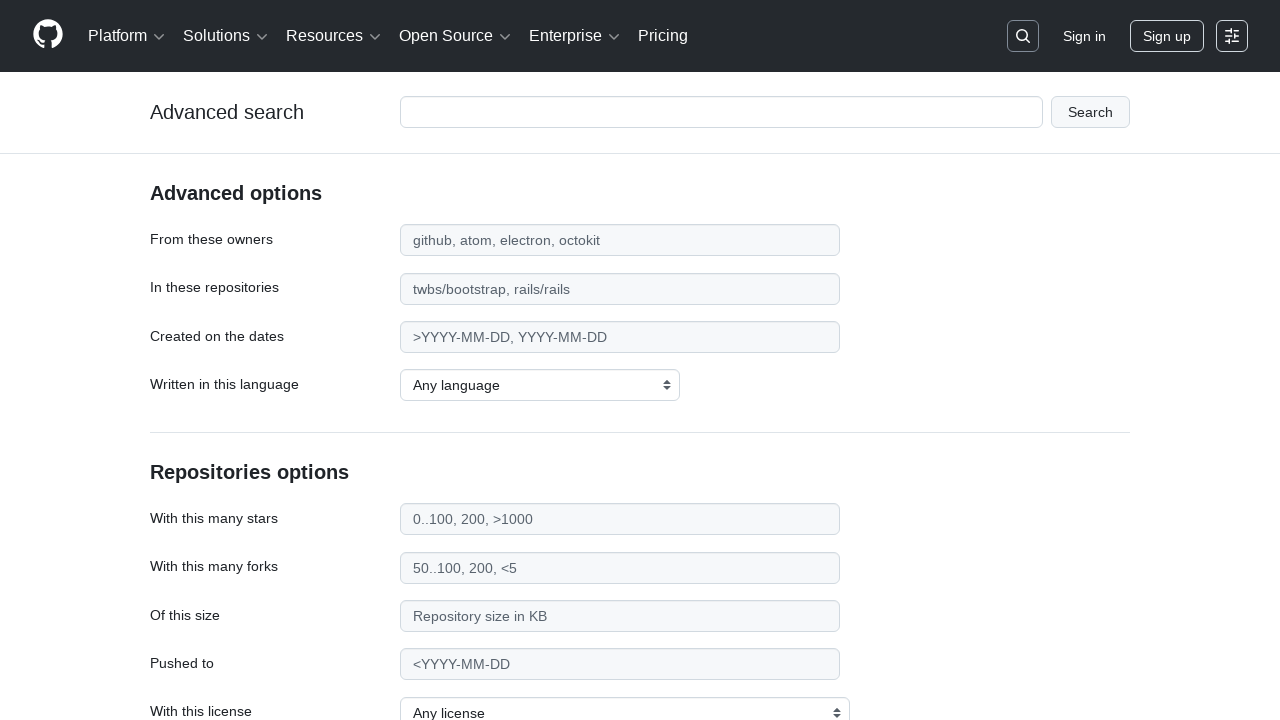

Filled search term field with 'playwright-automation' on #adv_code_search input.js-advanced-search-input
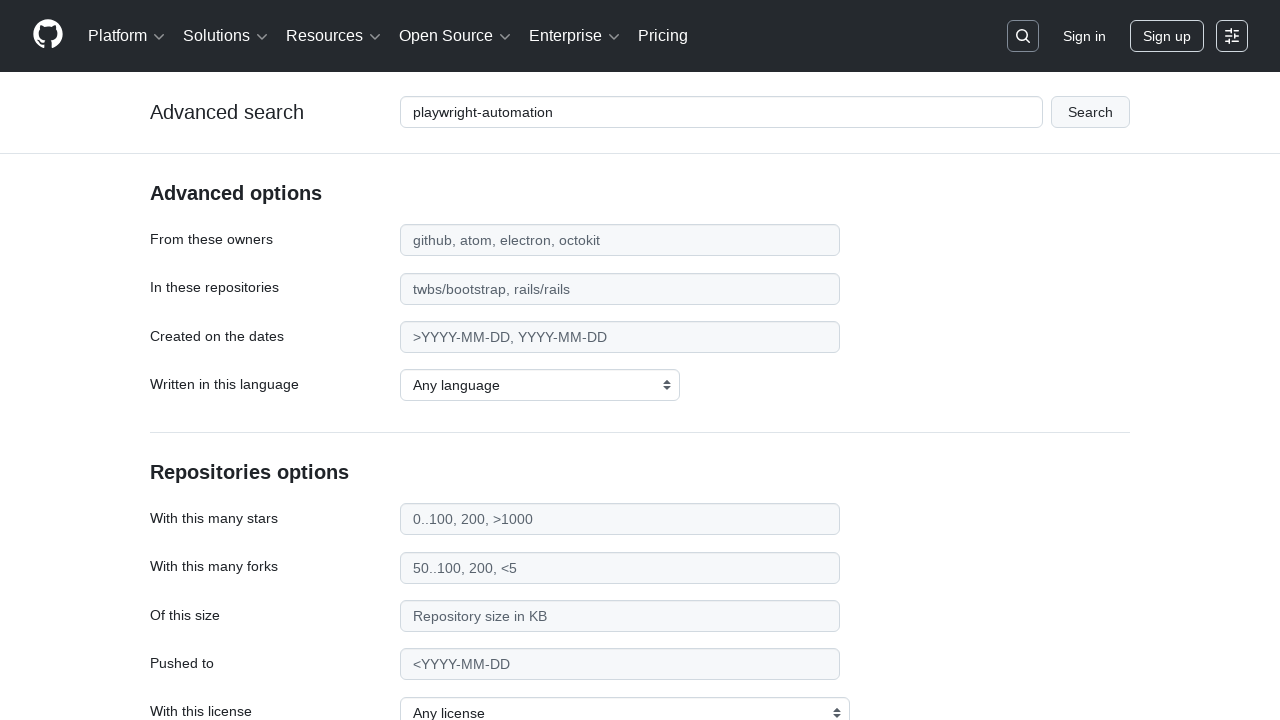

Filled repository owner field with 'microsoft' on #search_from
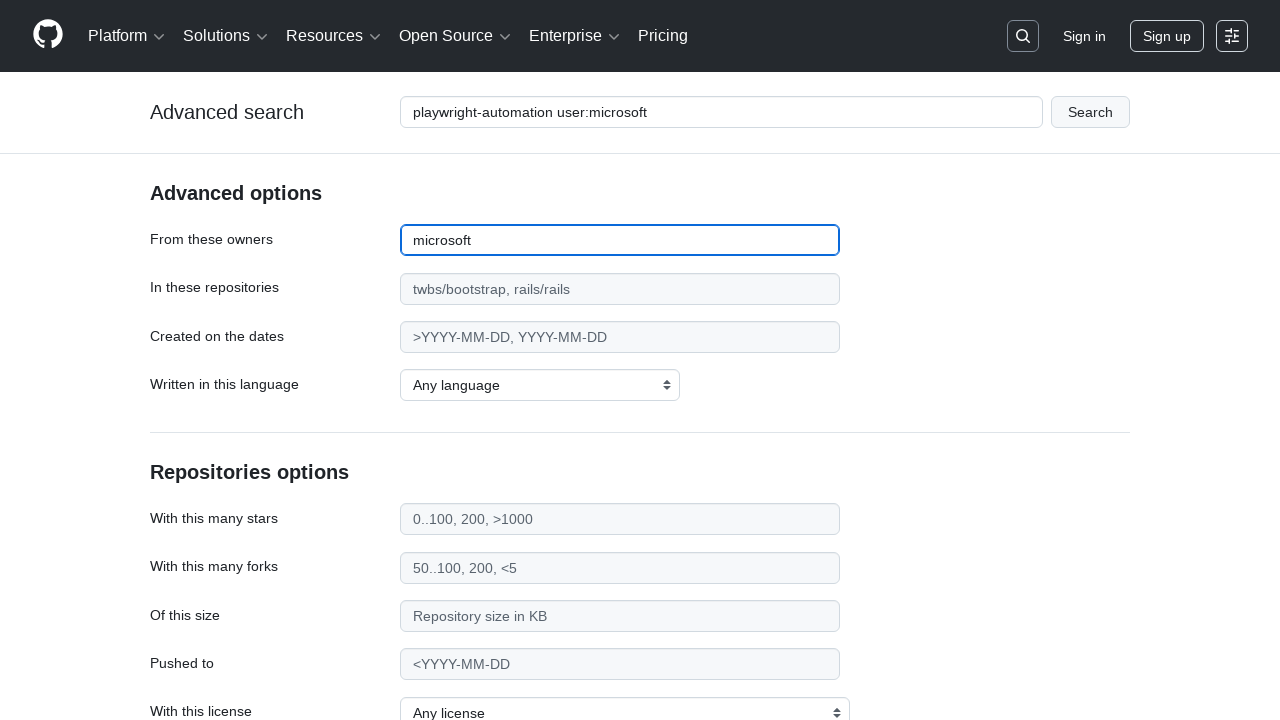

Filled date filter field with '>2020' on #search_date
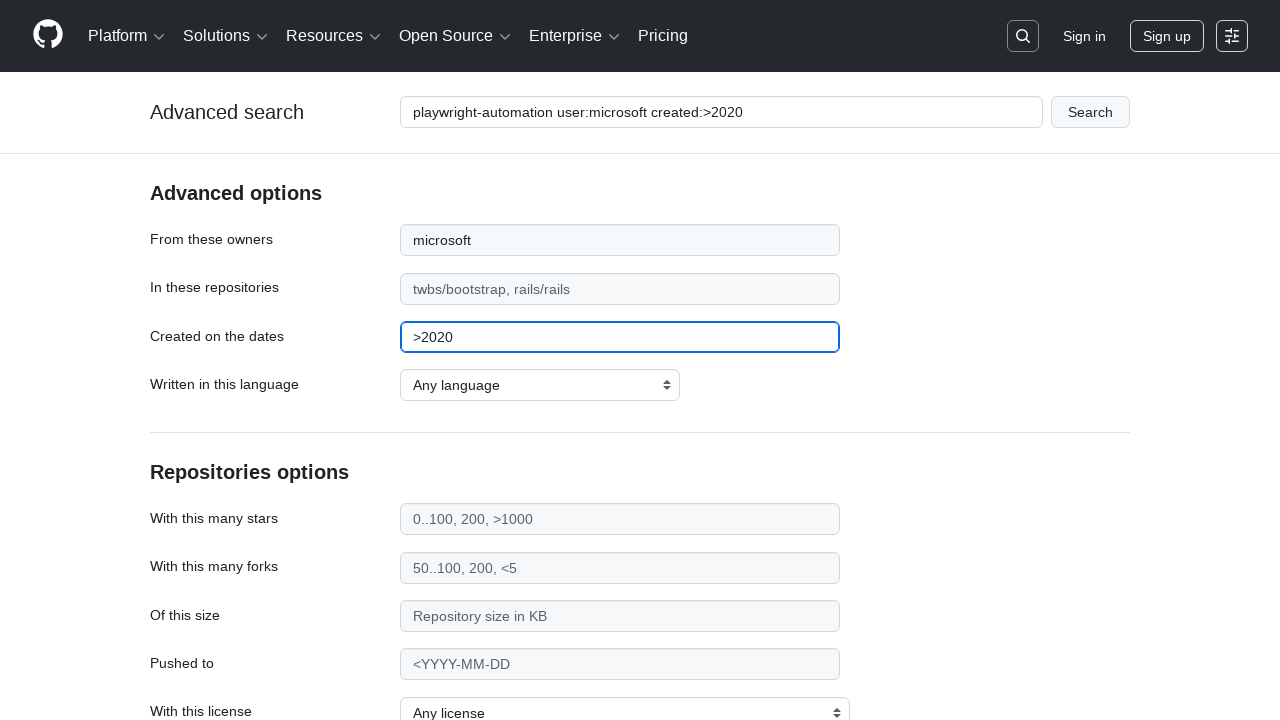

Selected 'TypeScript' as the programming language on select#search_language
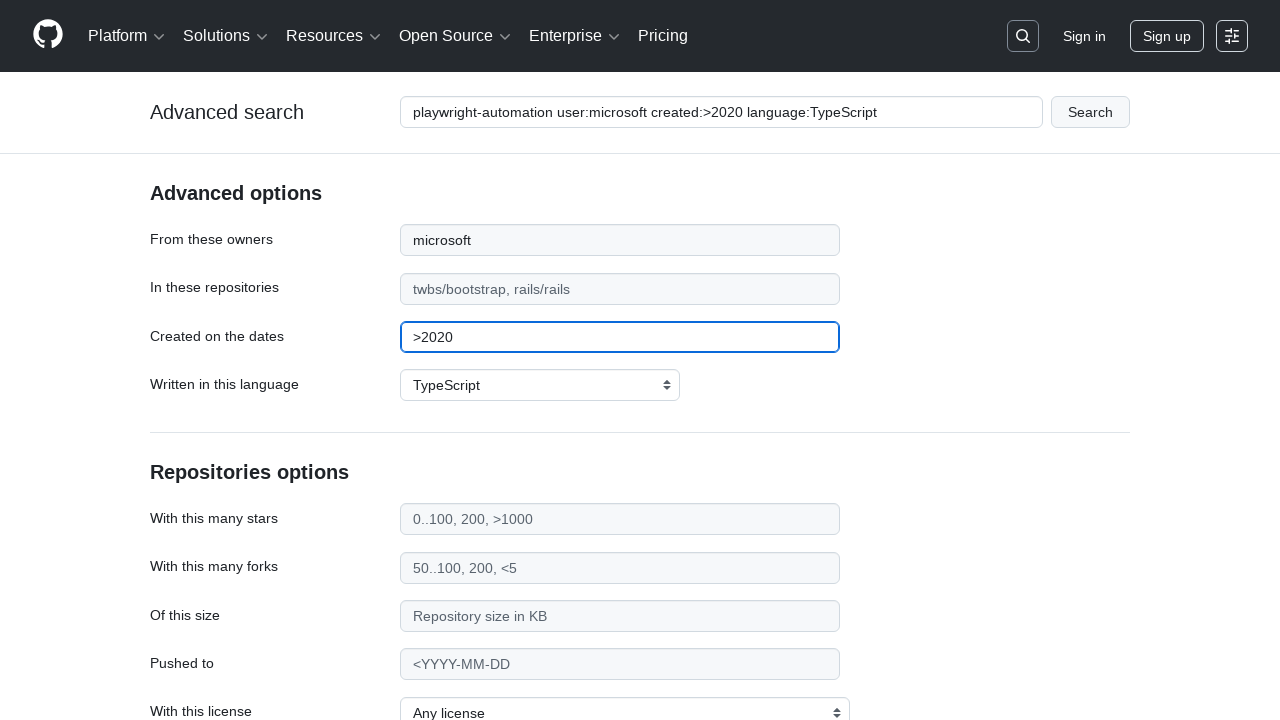

Clicked the advanced search form submit button at (1090, 112) on #adv_code_search button[type="submit"]
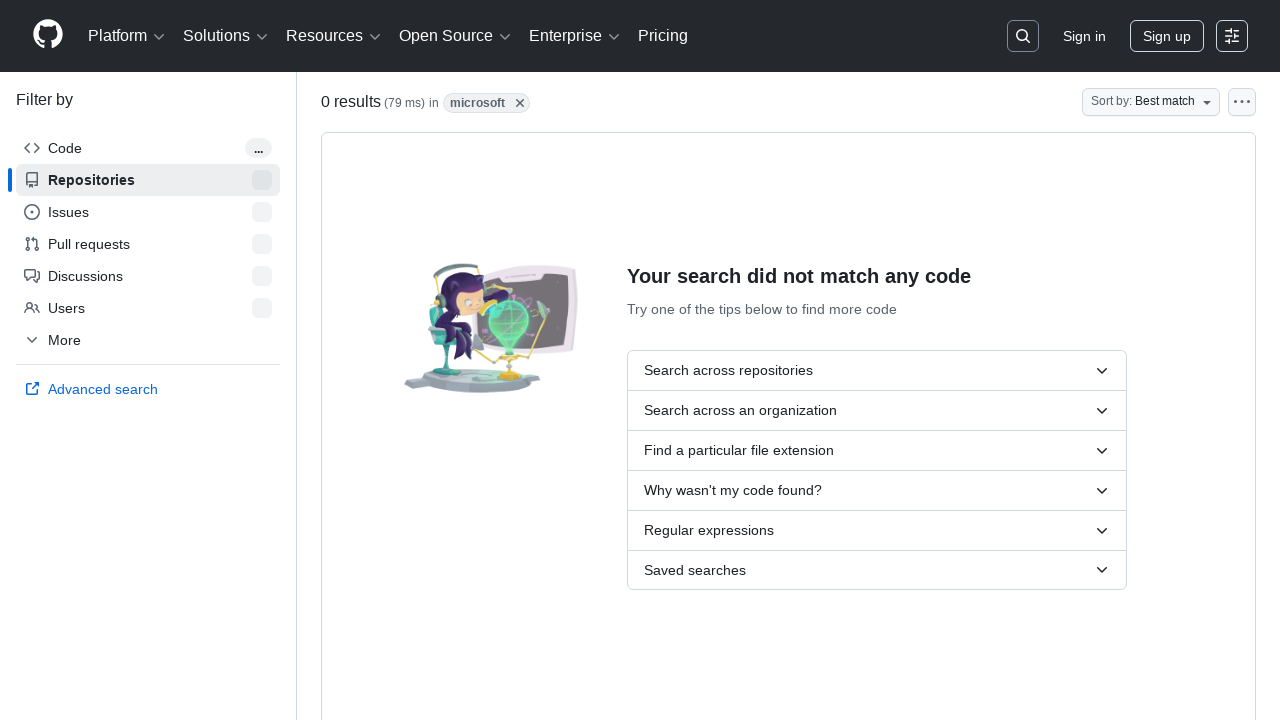

Advanced search results page loaded with network idle
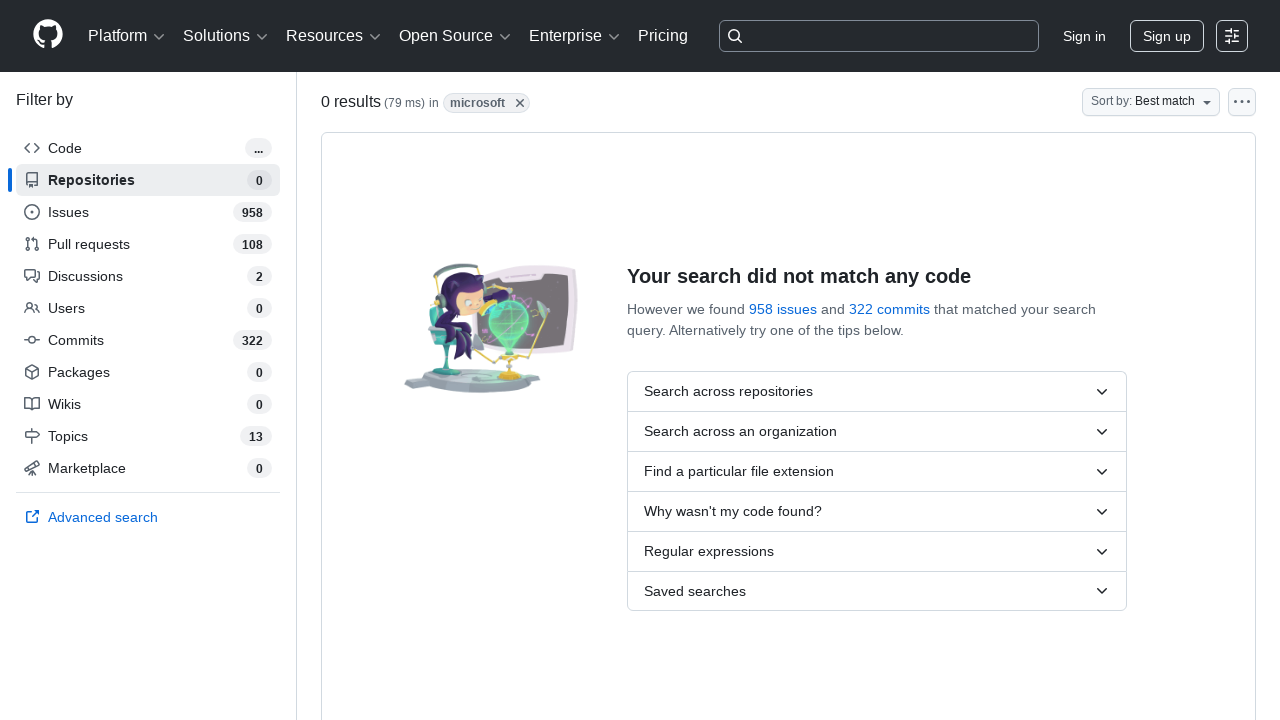

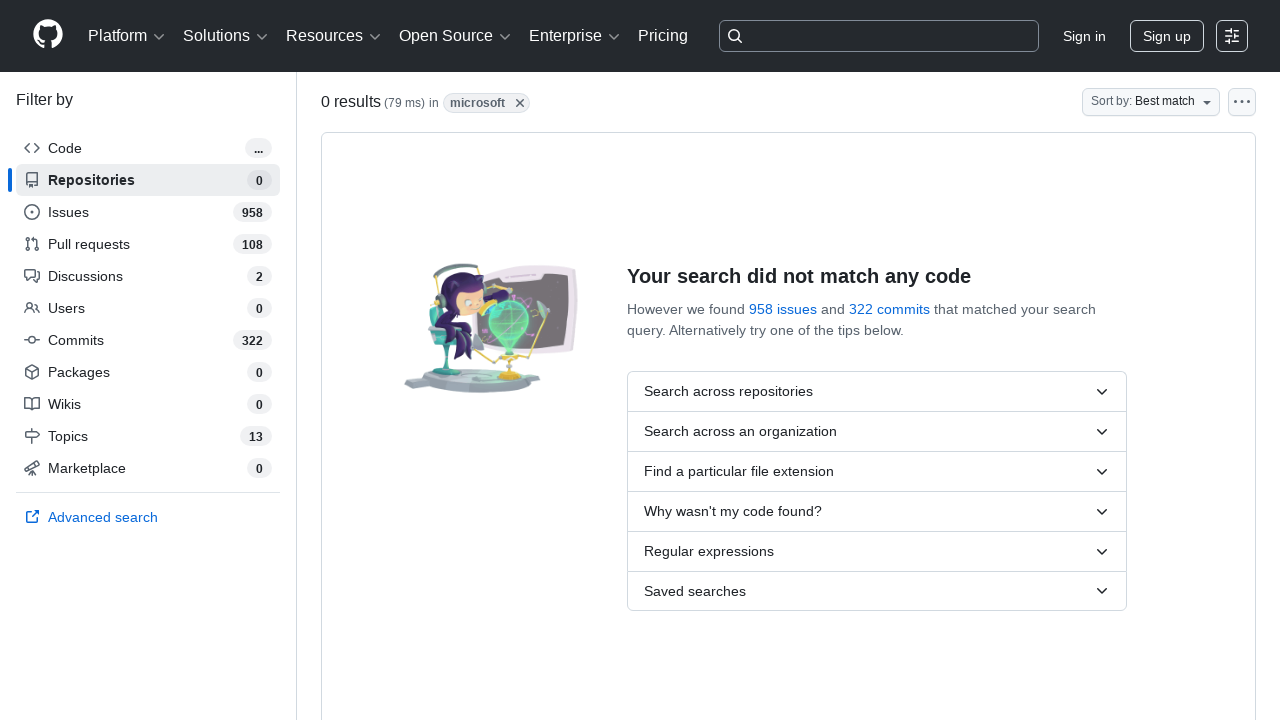